Navigates to Ballotpedia's Elections by State and Year page, locates election year sections after 2021, and expands hidden content sections by clicking "show" links to reveal state election information.

Starting URL: https://ballotpedia.org/Elections_by_state_and_year

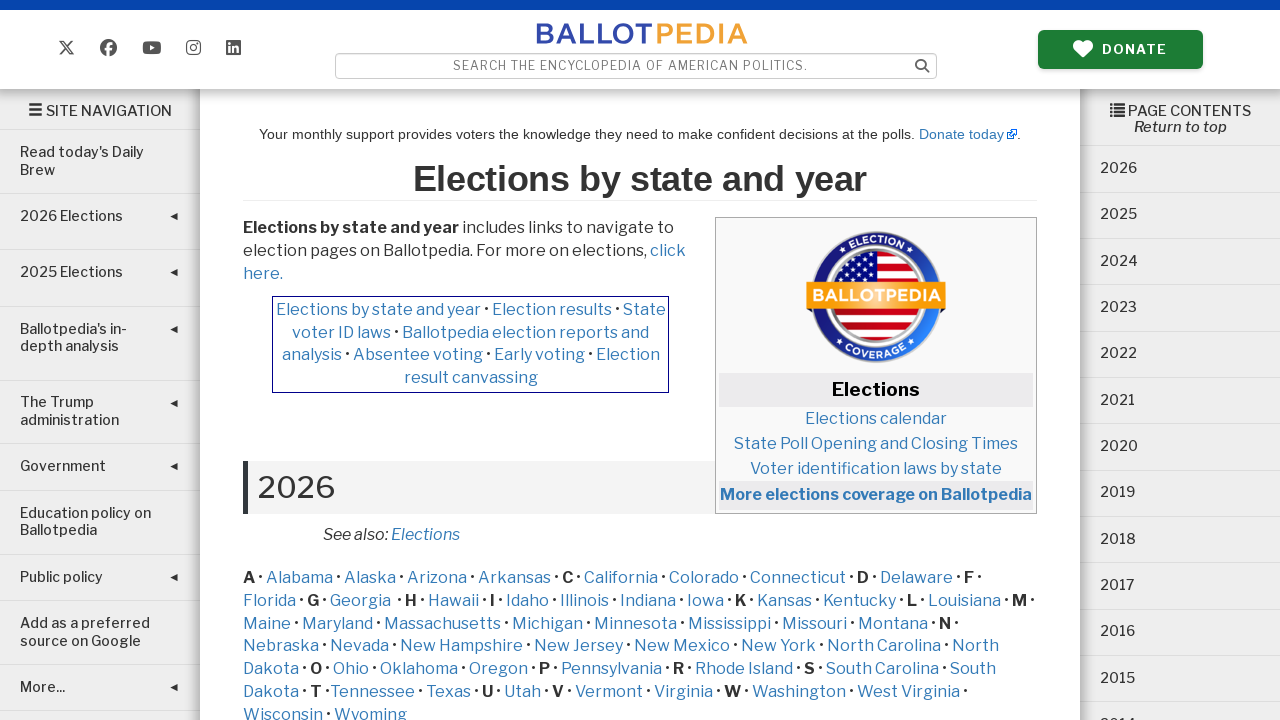

Main content area loaded
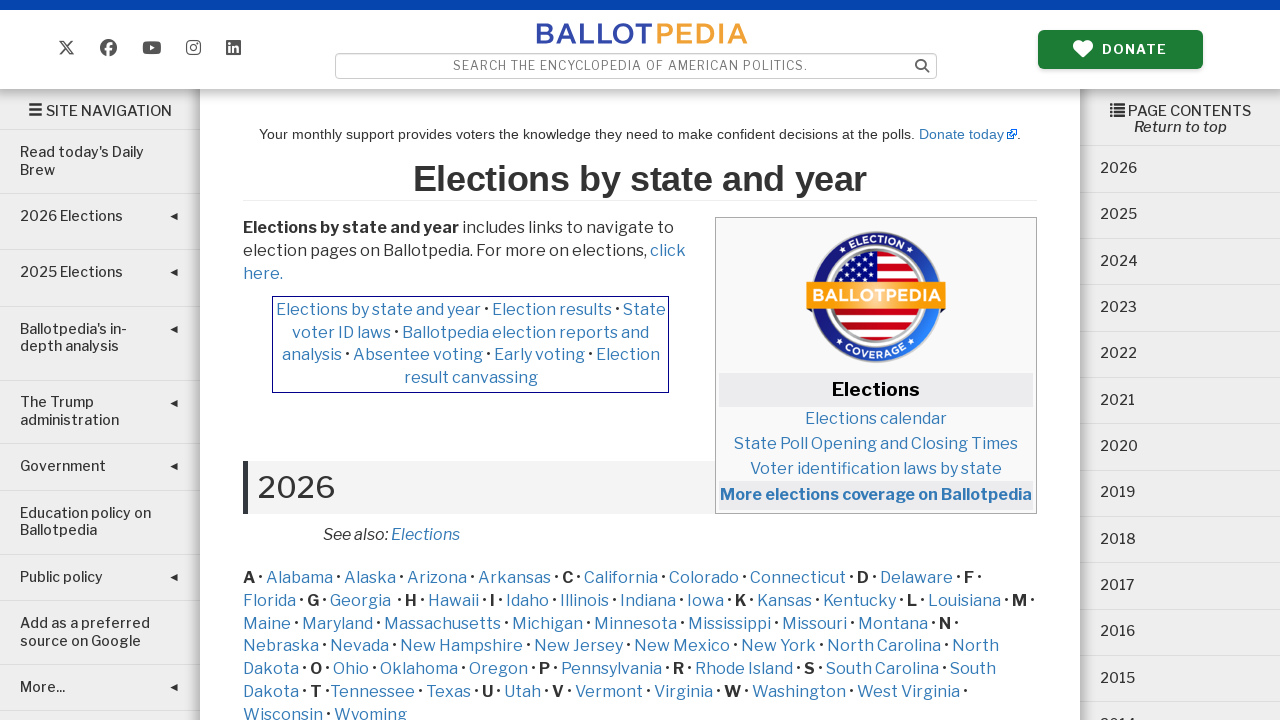

Located all year header elements
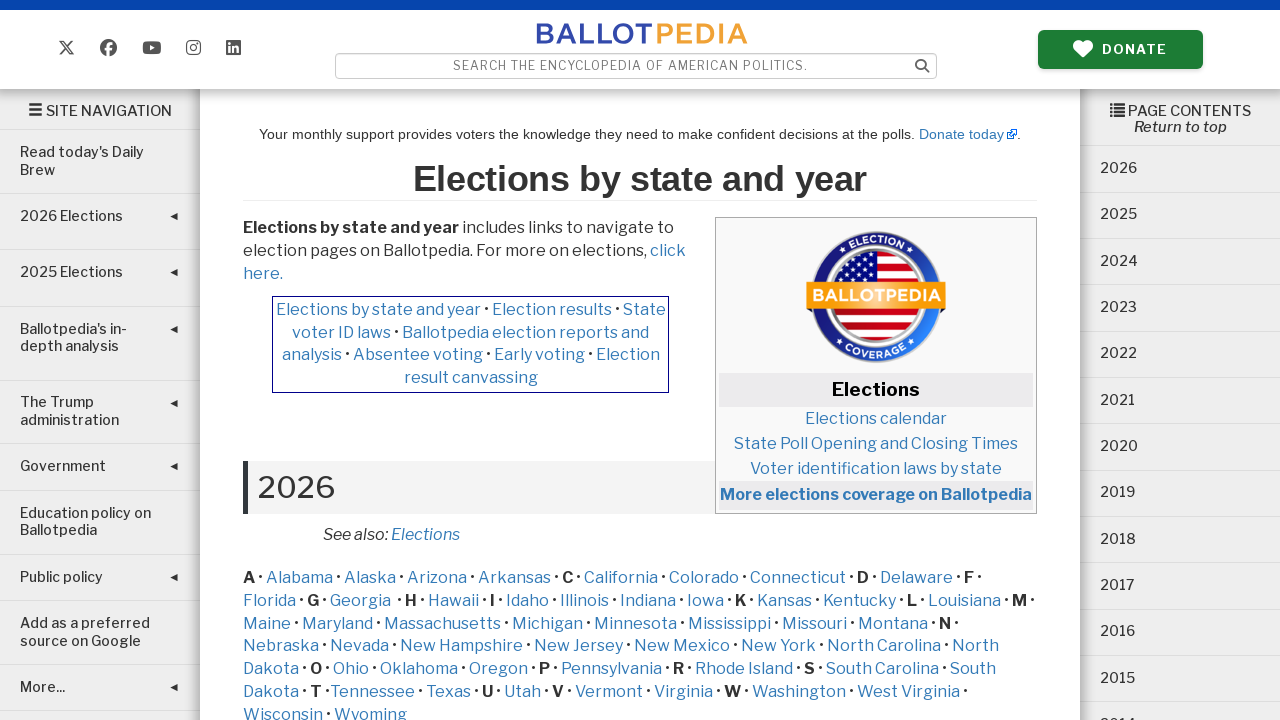

Processing year header: Contents
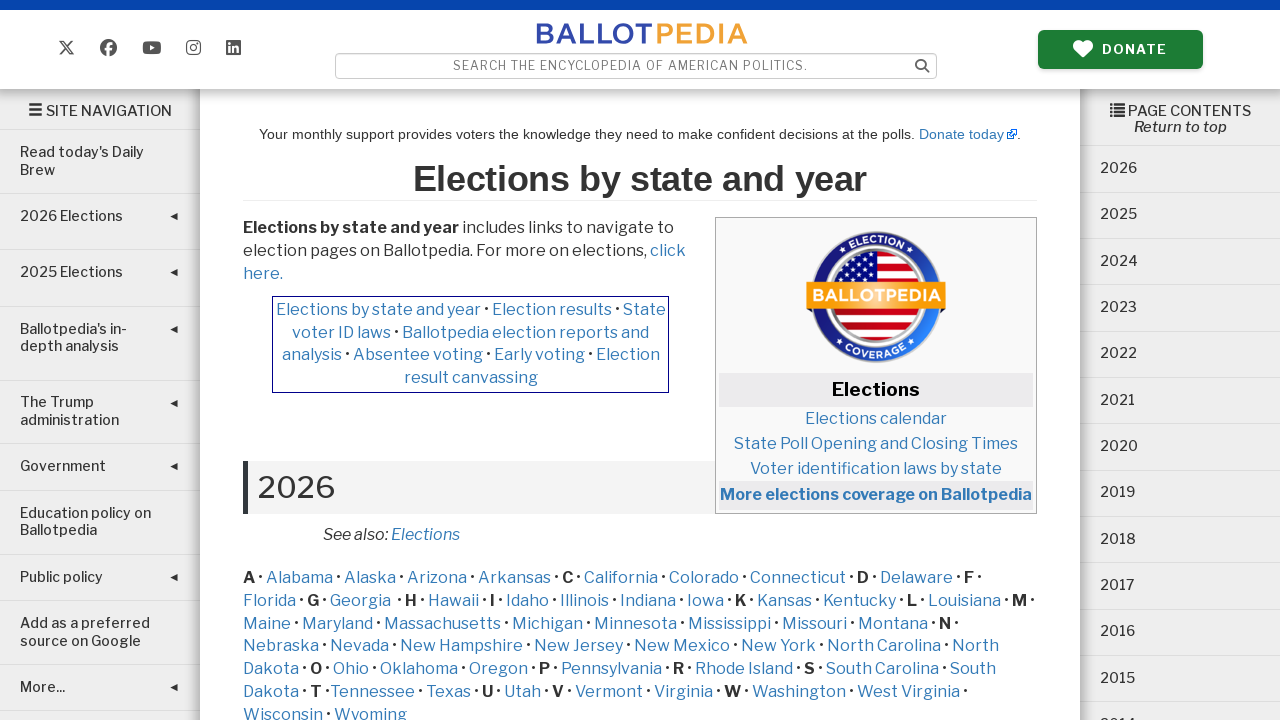

Processing year header: 2026
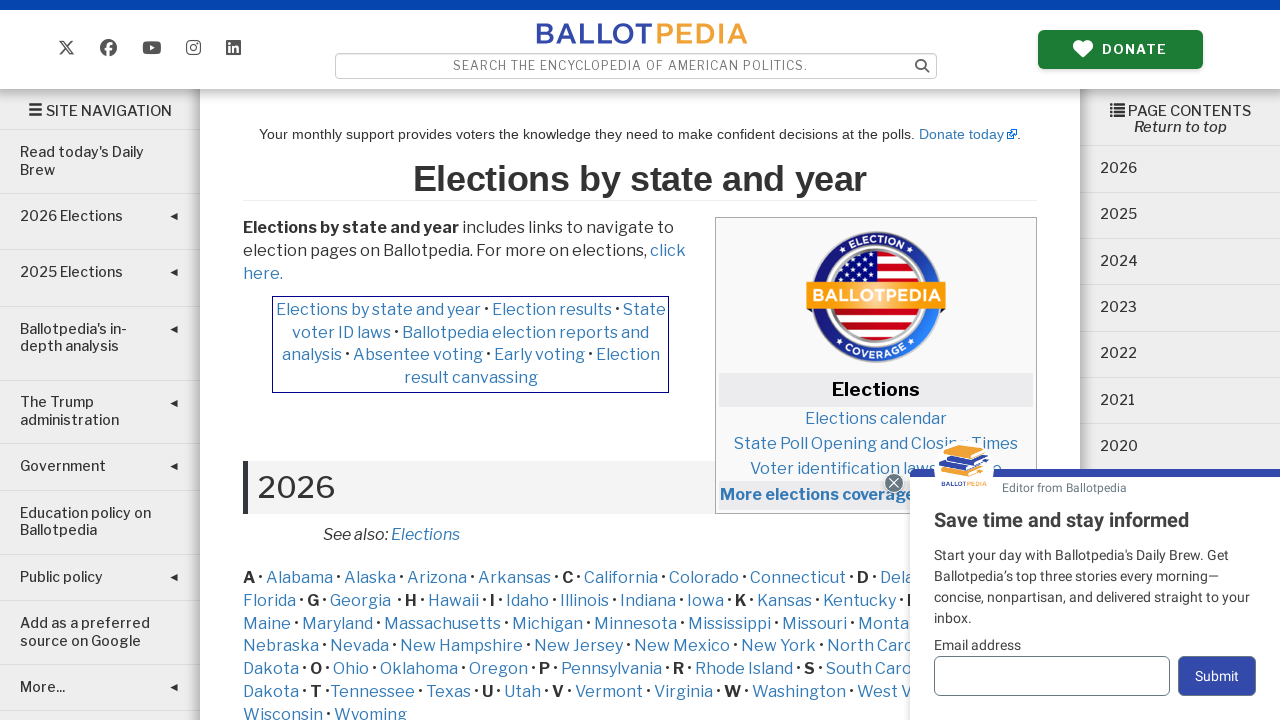

Processing year header: 2025
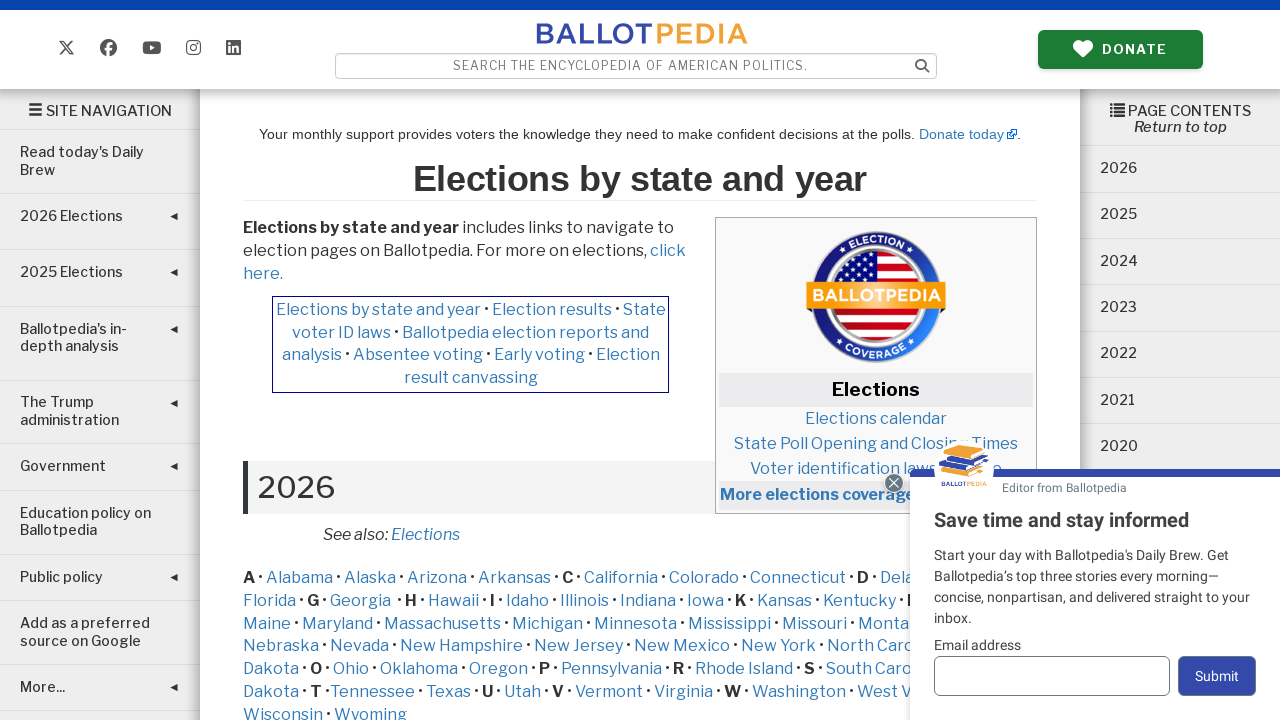

Processing year header: 2024
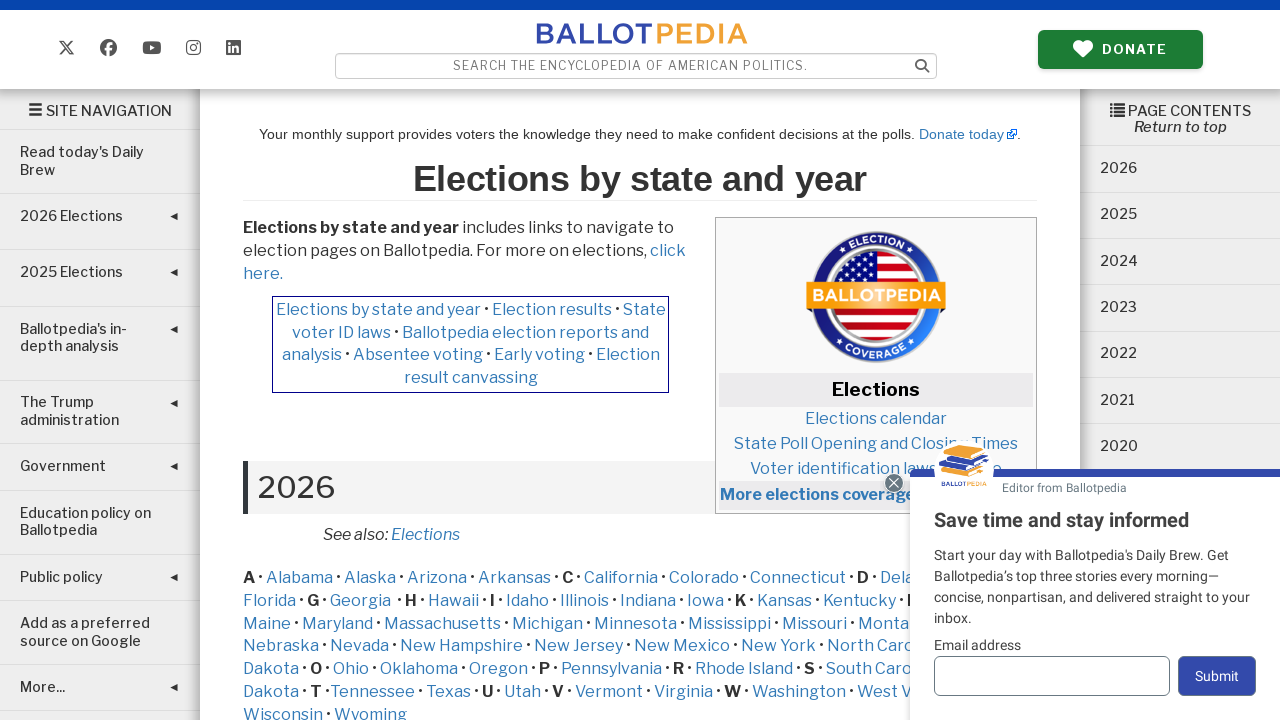

Processing year header: 2023
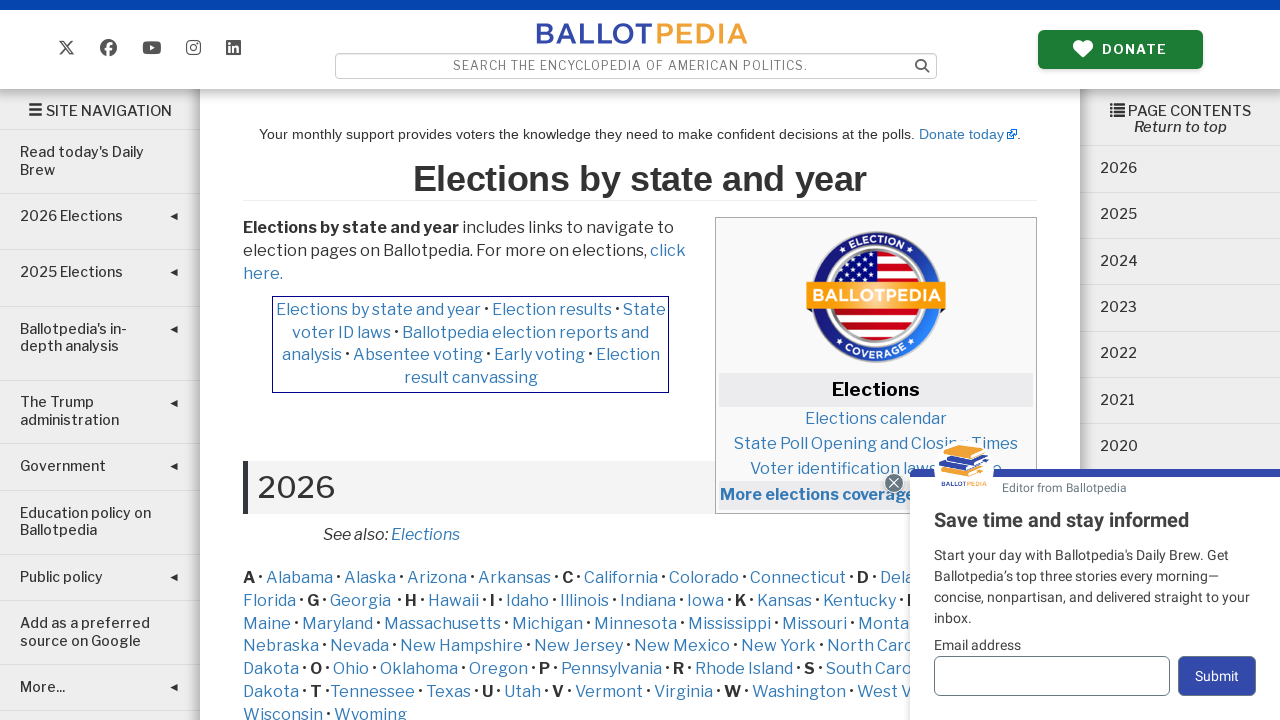

Processing year header: 2022
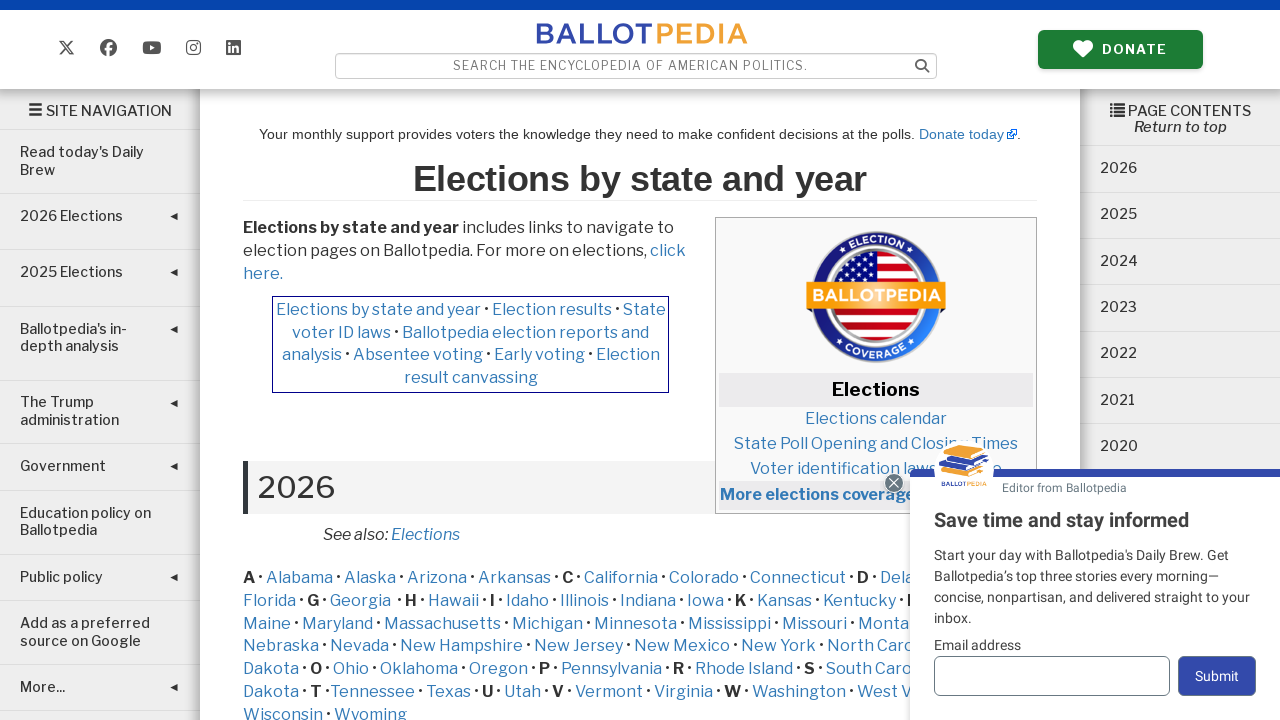

Processing year header: 2021
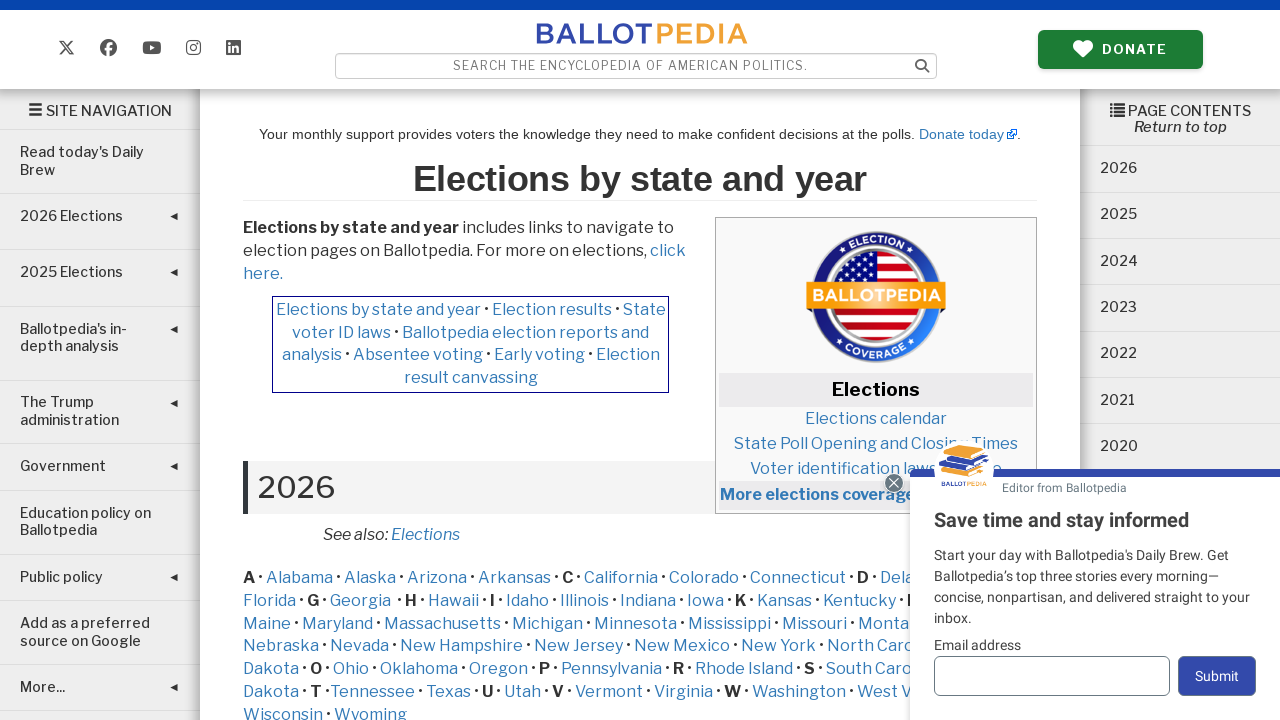

Processing year header: 2020
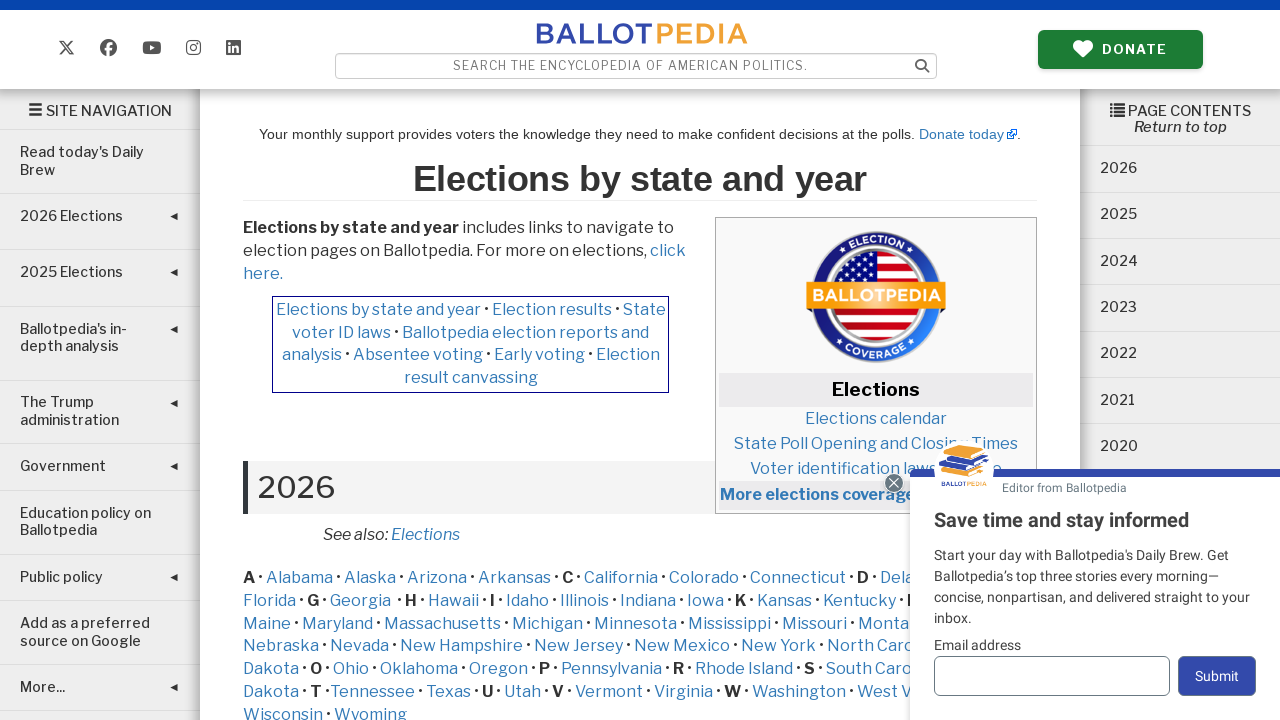

Processing year header: 2019
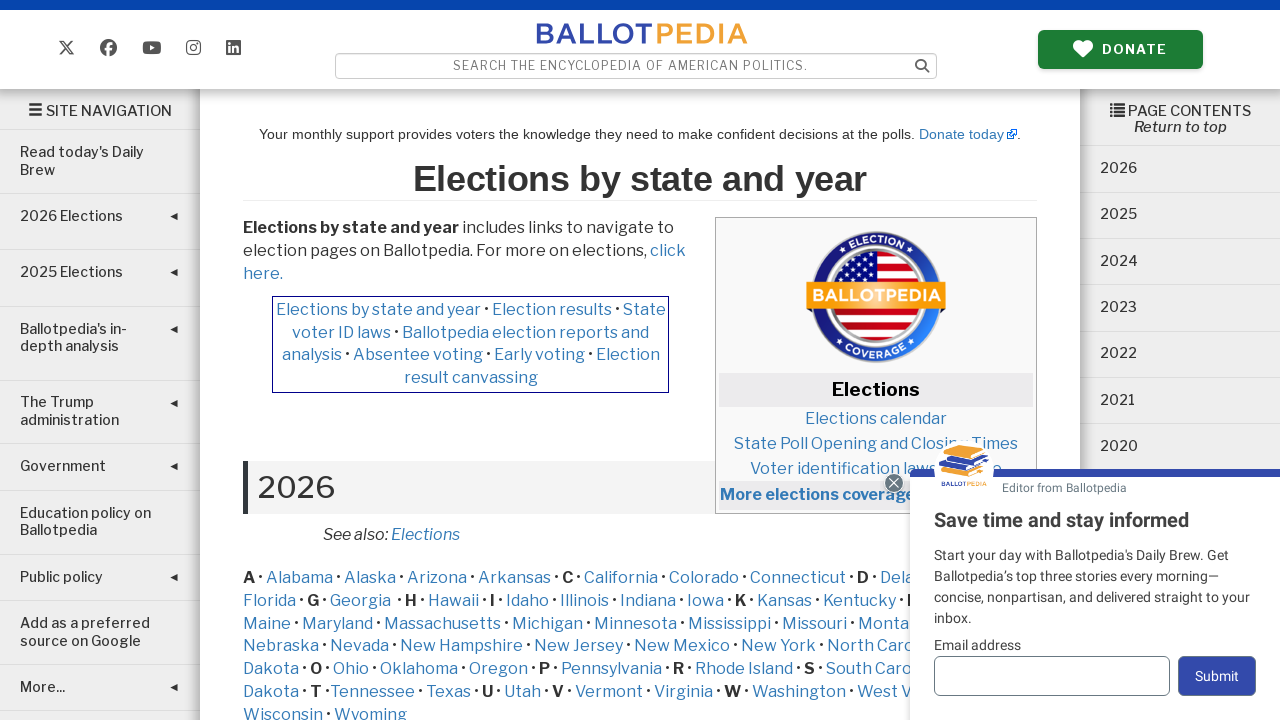

Processing year header: 2018
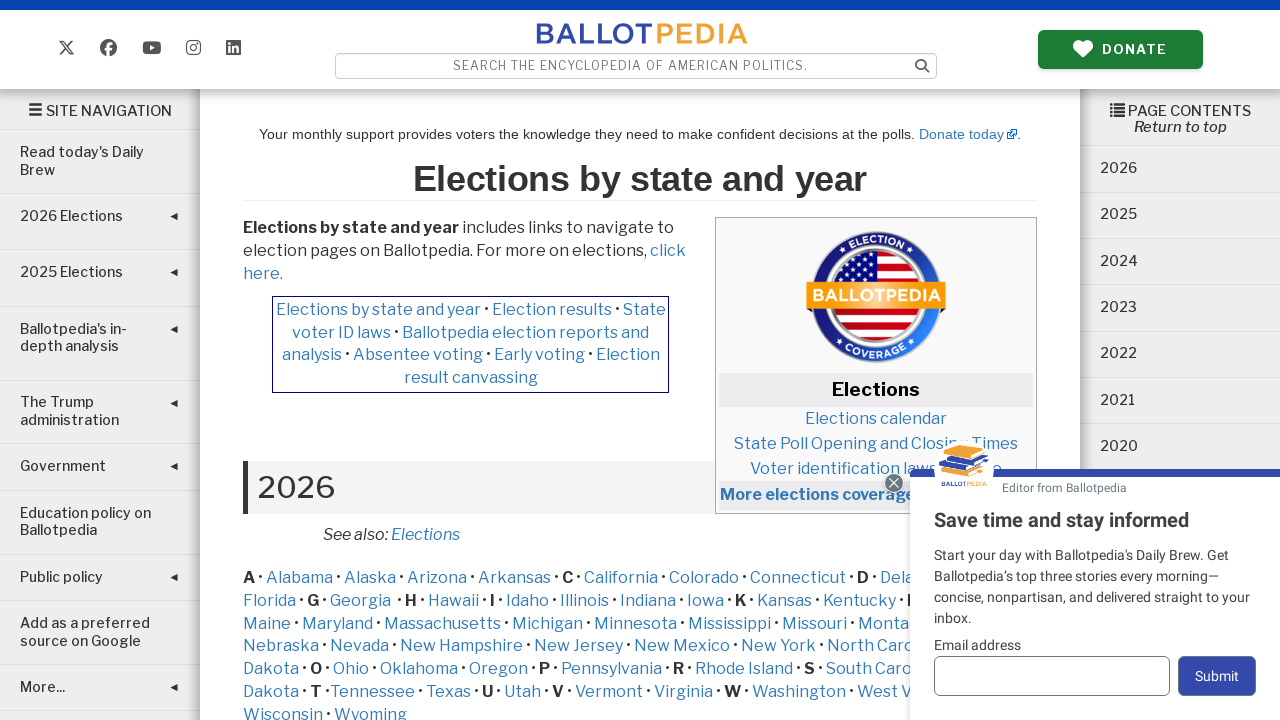

Processing year header: 2017
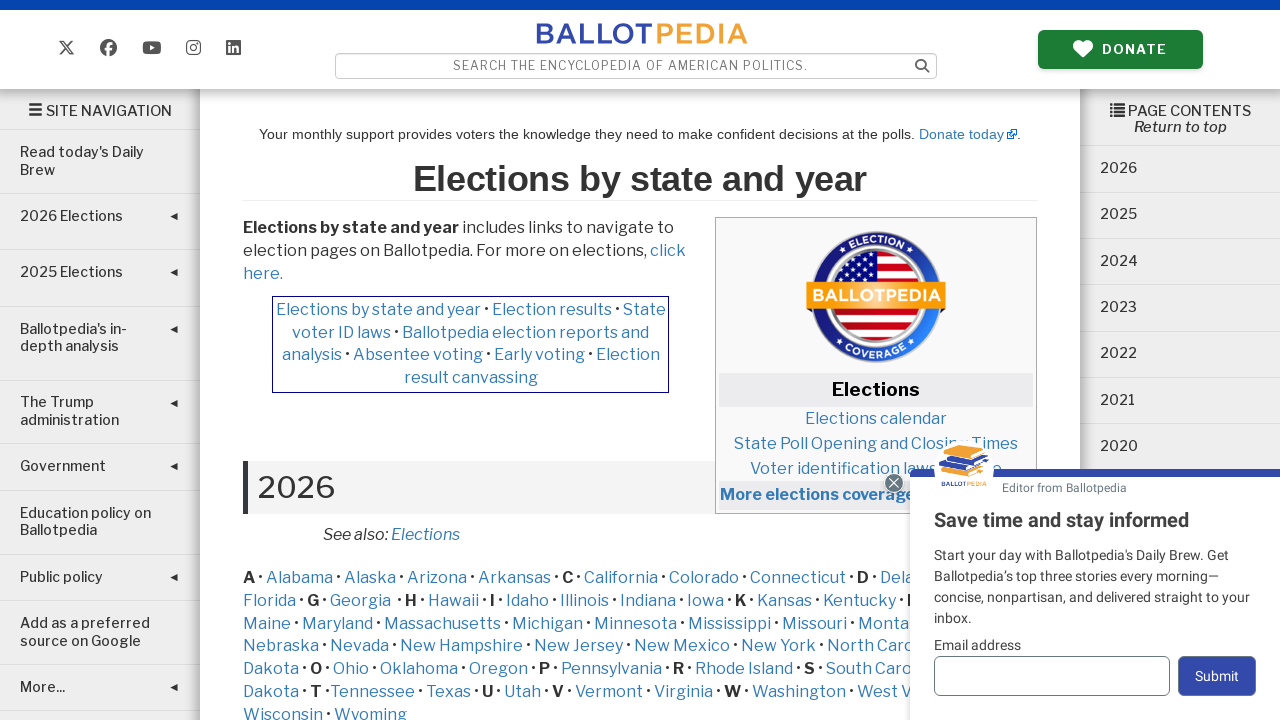

Processing year header: 2016
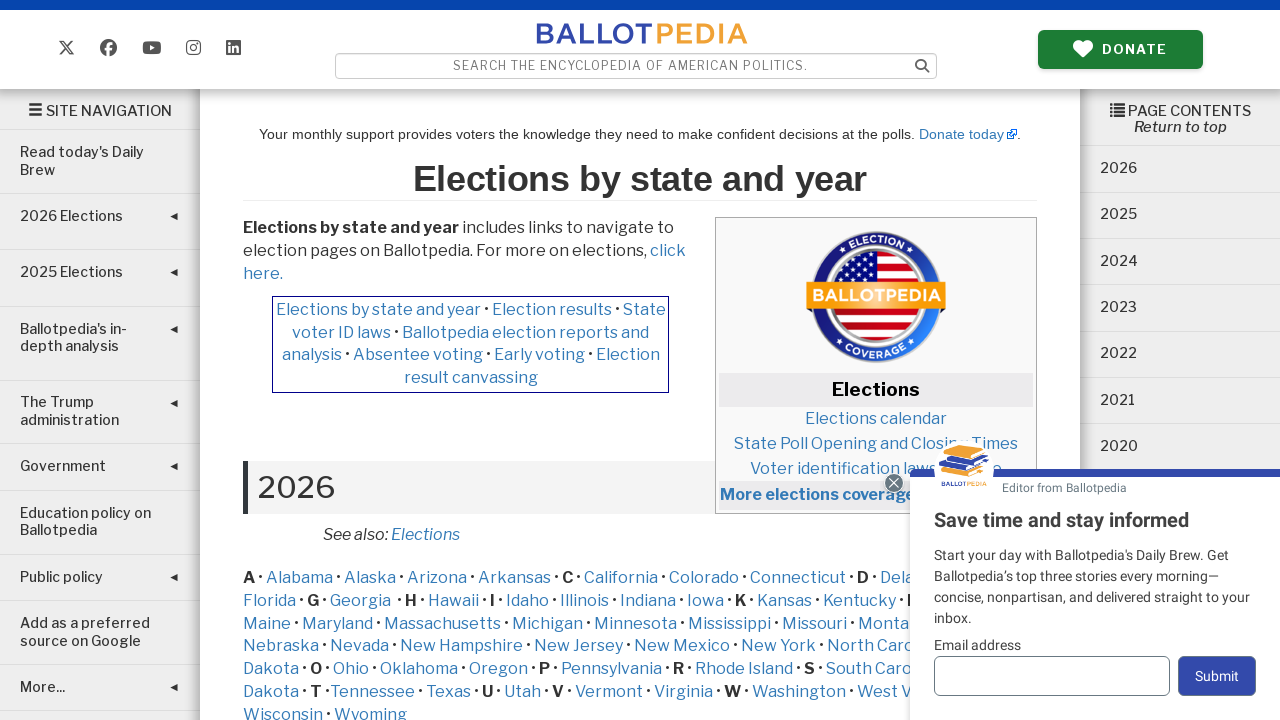

Processing year header: 2015
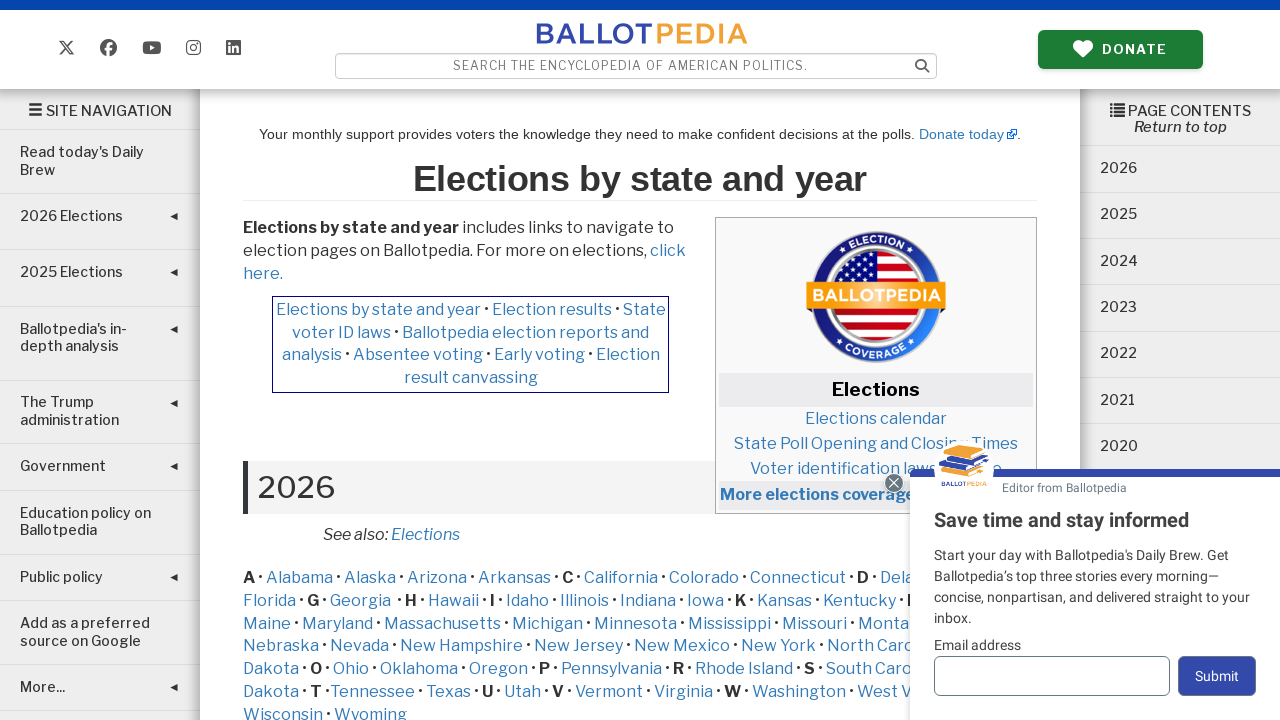

Processing year header: 2014
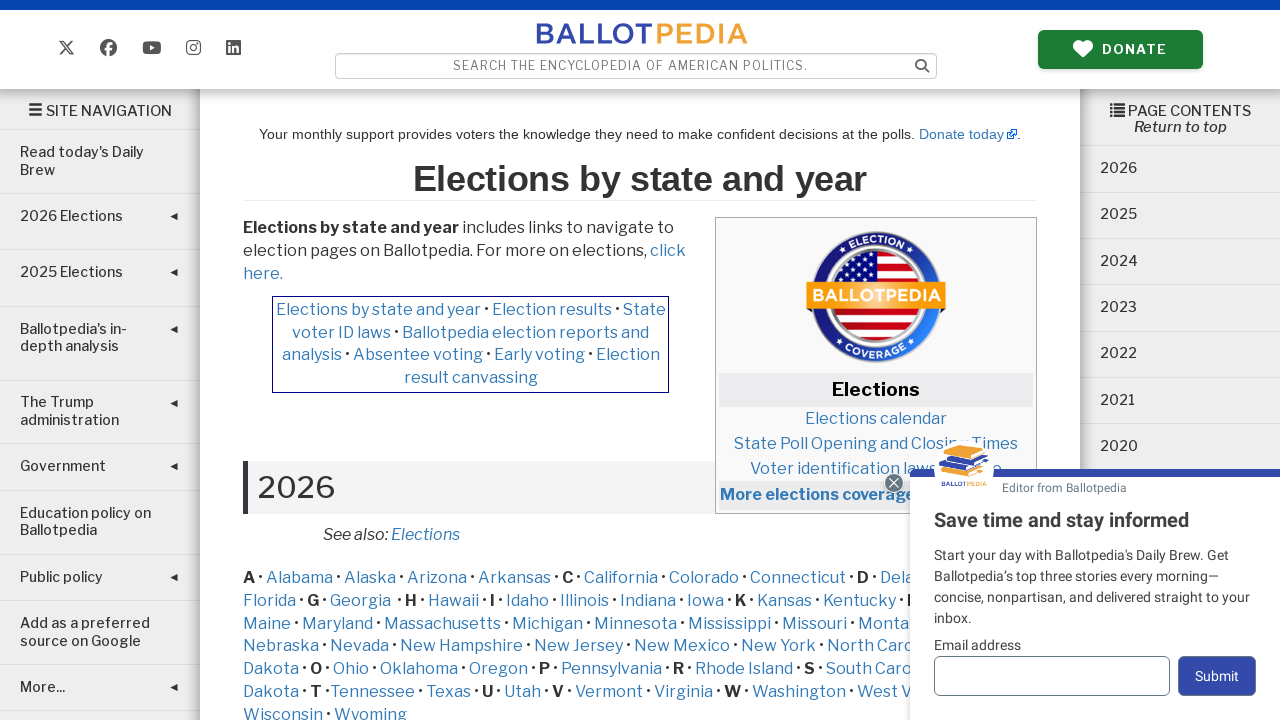

Processing year header: 2013
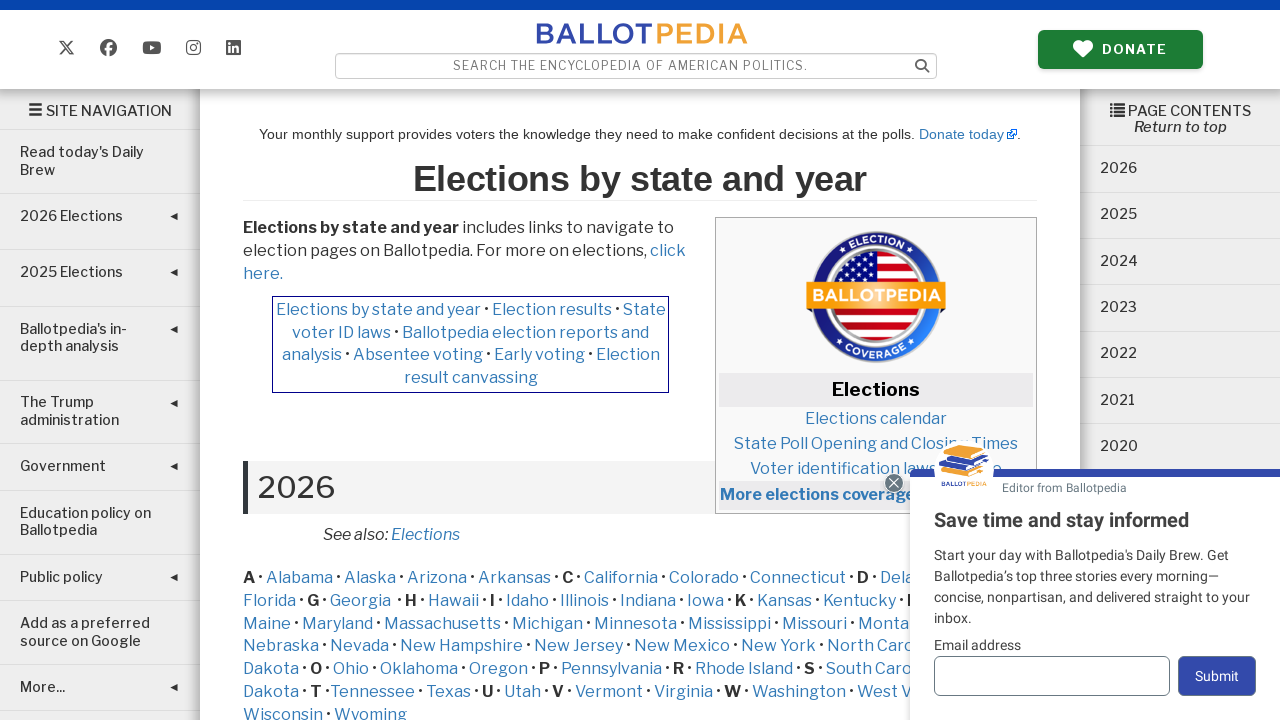

Processing year header: 2012
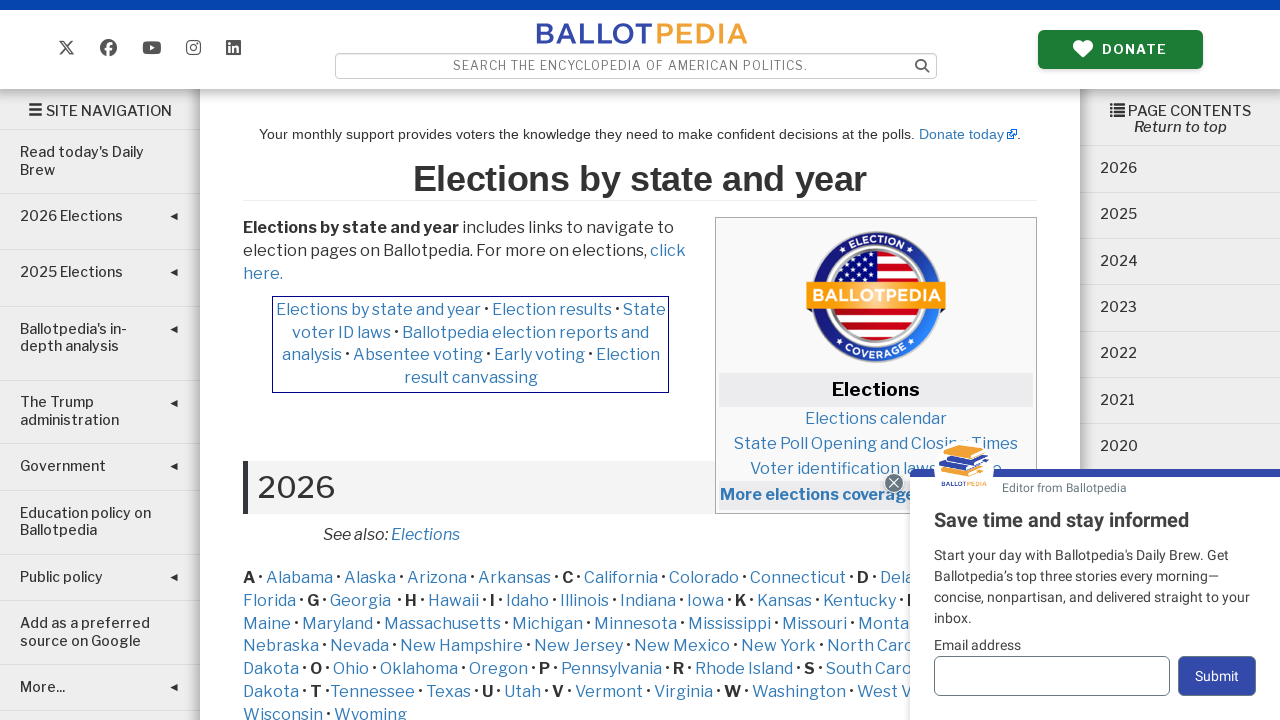

State election links verified as visible
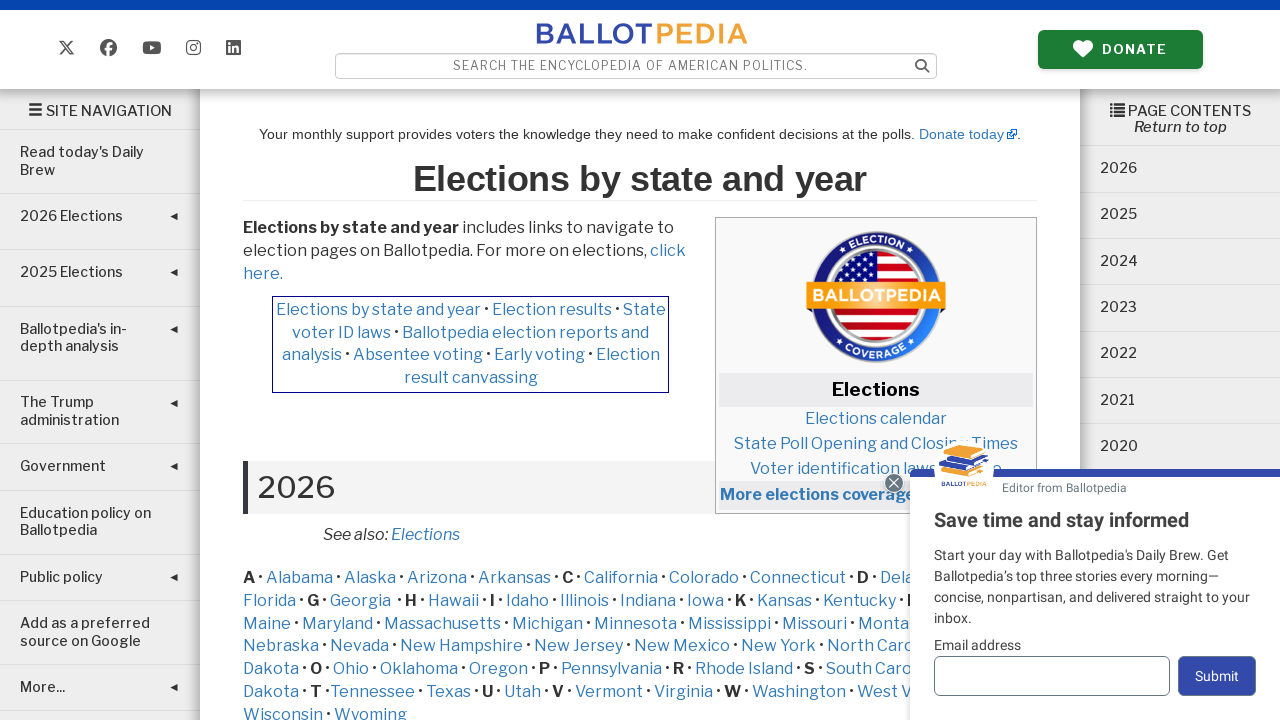

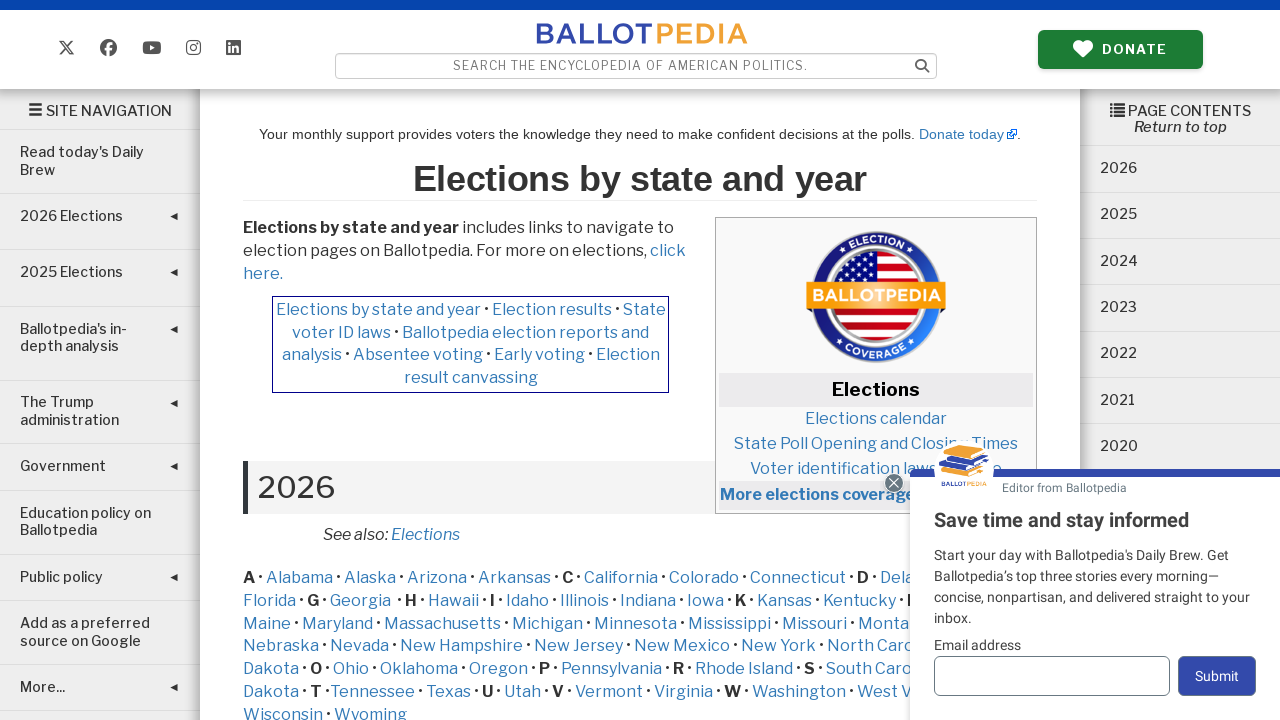